Tests date picker functionality by opening the date picker, navigating to the previous month, and selecting a specific date (26th).

Starting URL: https://testautomationpractice.blogspot.com/

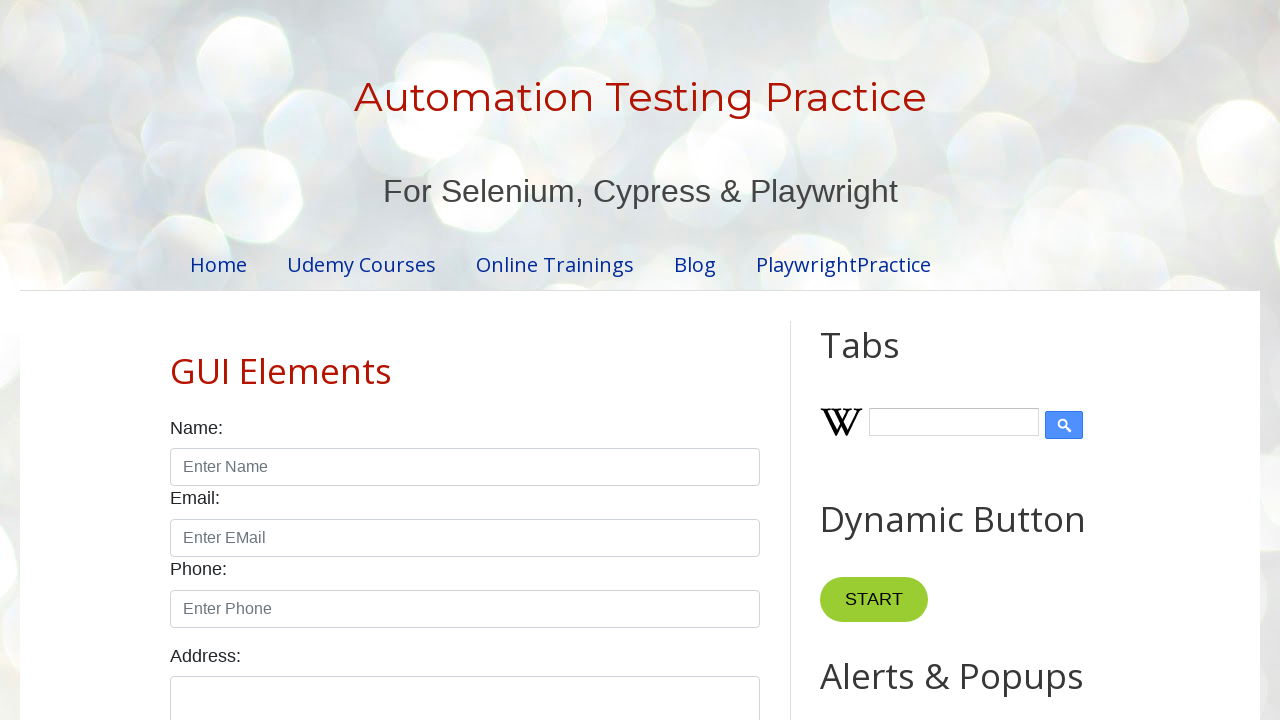

Clicked on the date picker input to open the calendar at (515, 360) on #datepicker
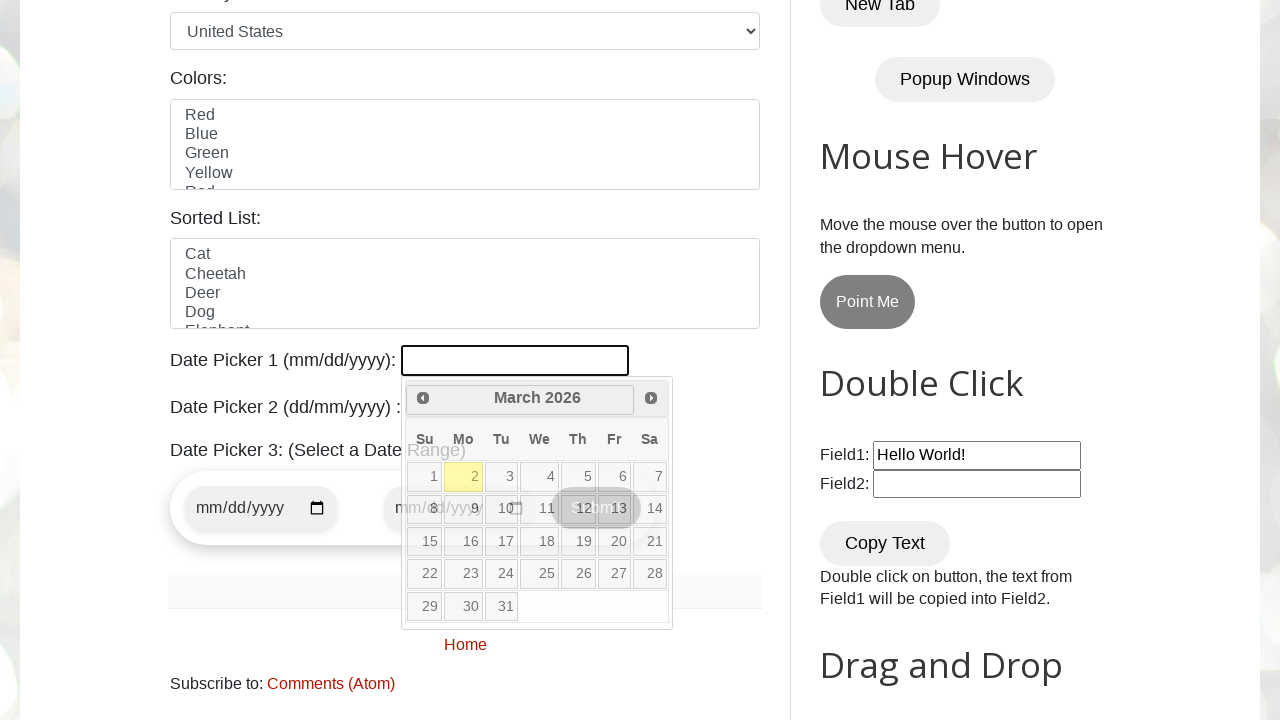

Clicked the previous month navigation button at (423, 398) on a.ui-datepicker-prev.ui-corner-all
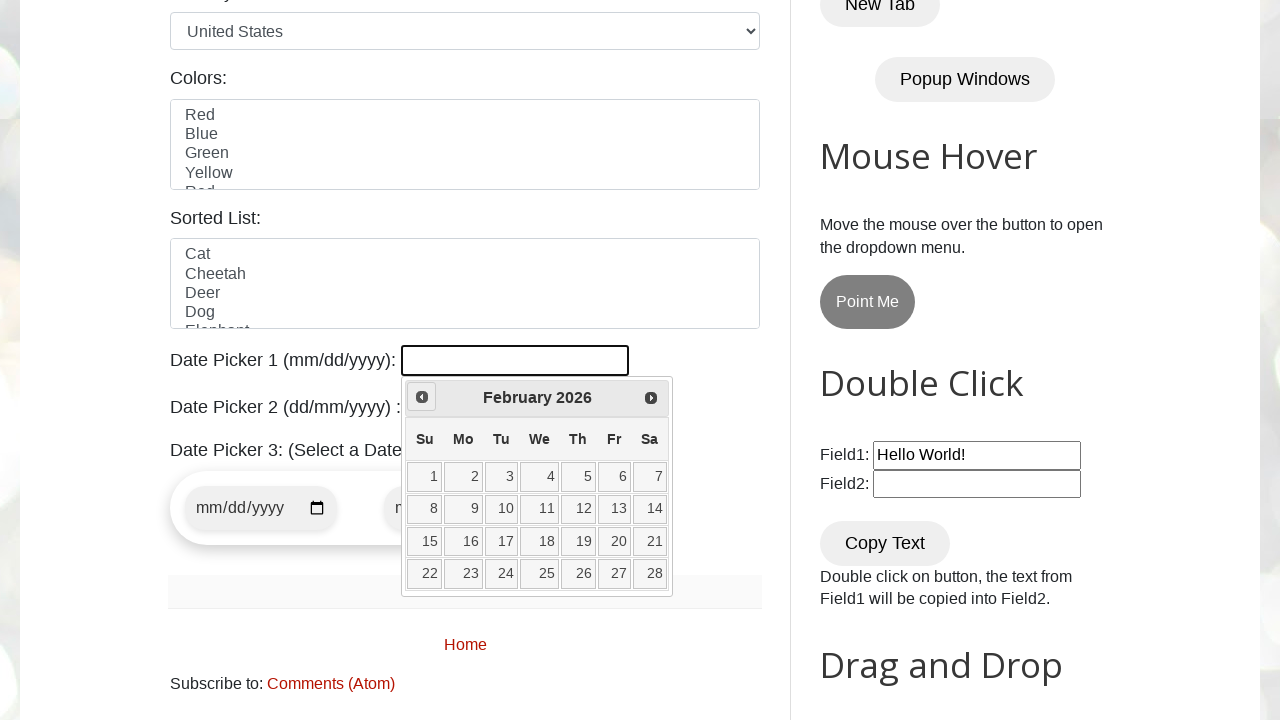

Selected the 26th day from the date picker at (578, 574) on a.ui-state-default >> internal:has-text="26"i
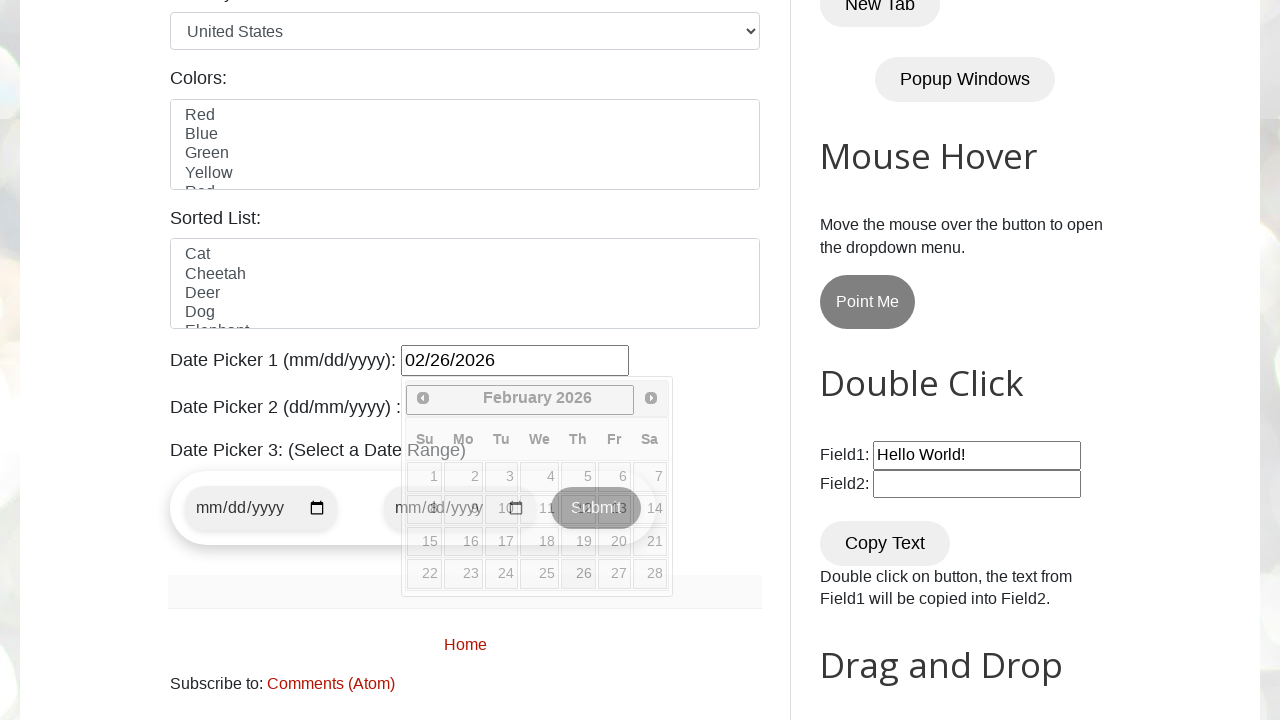

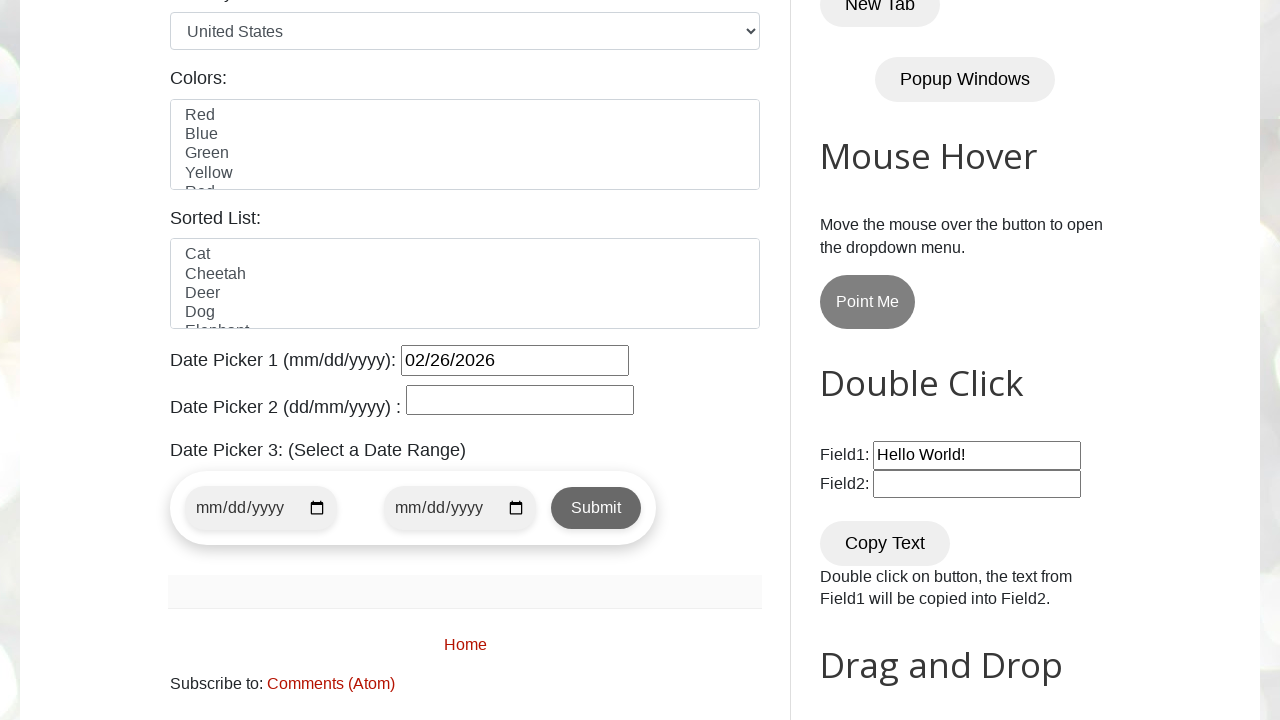